Navigates to Python.org homepage and verifies that upcoming events section is displayed and accessible

Starting URL: https://www.python.org/

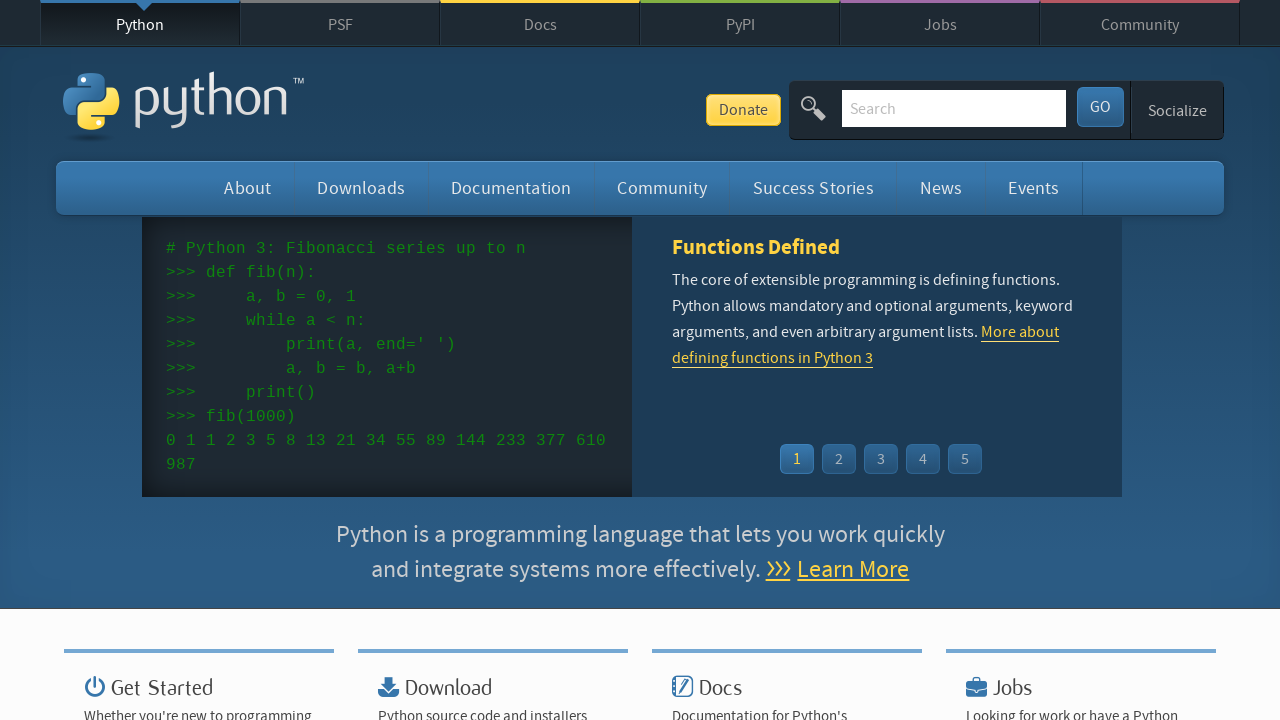

Navigated to Python.org homepage
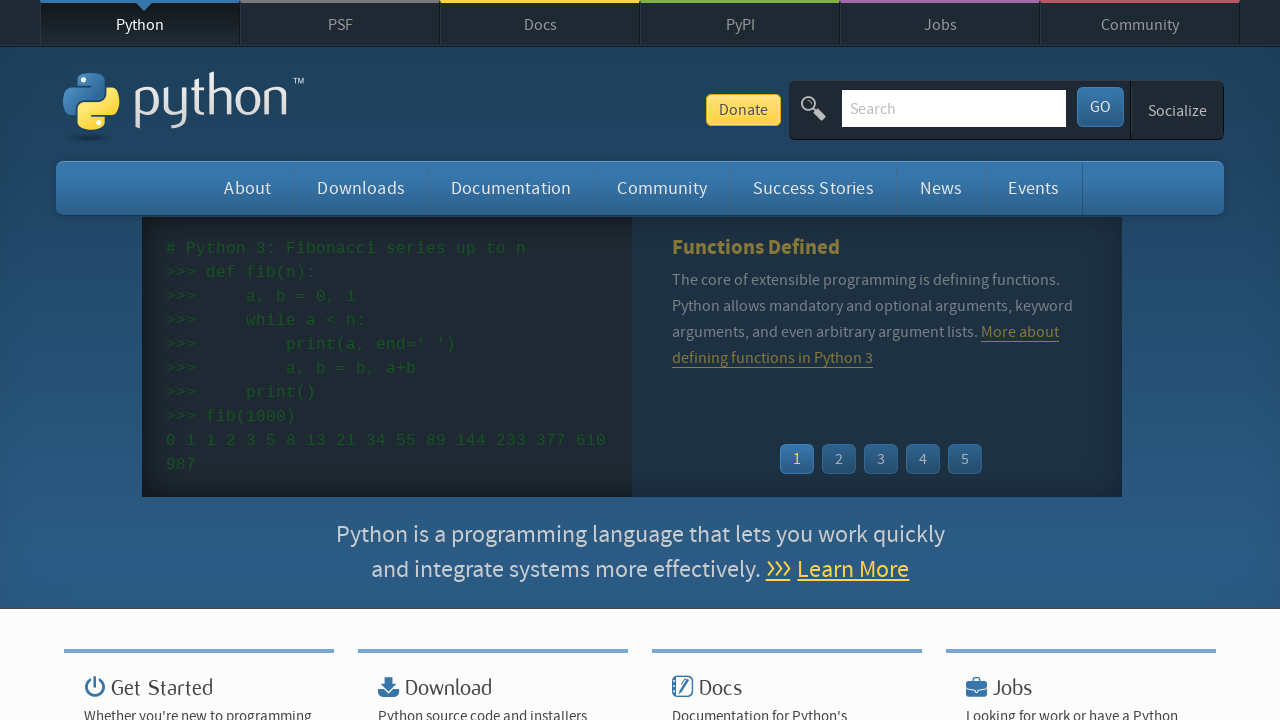

Upcoming events section selector loaded
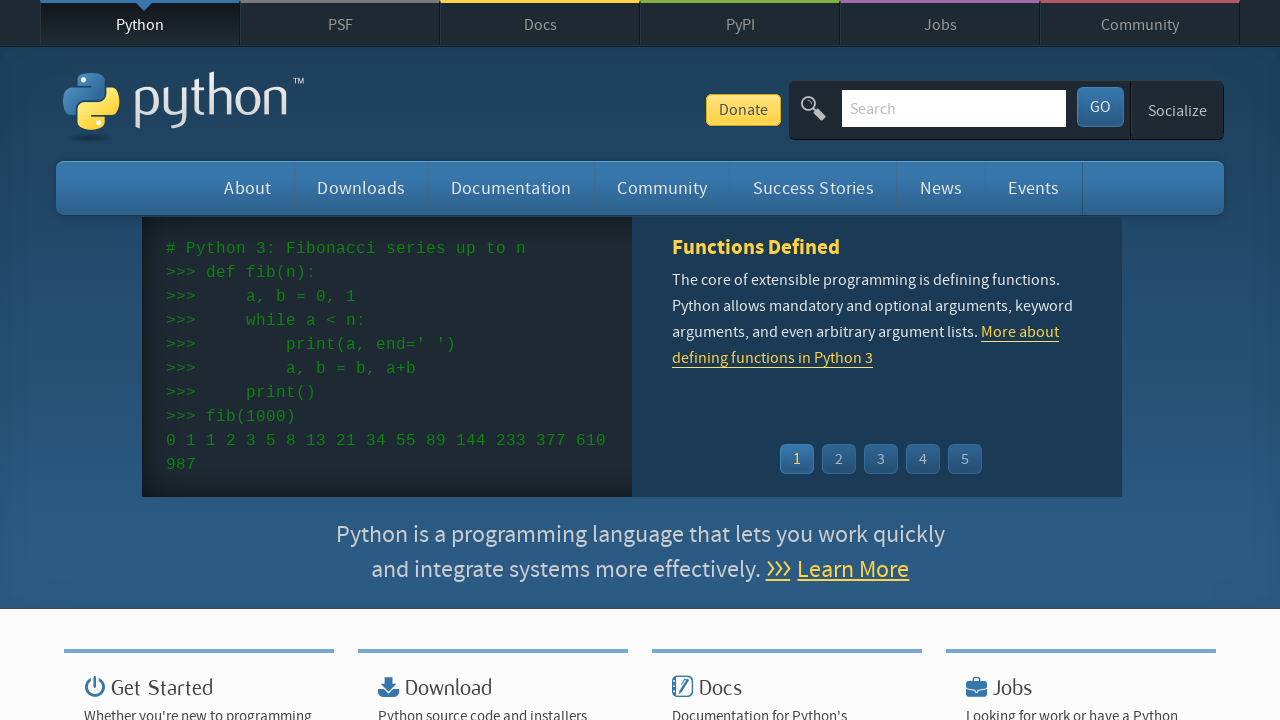

Verified that upcoming events section is displayed and accessible
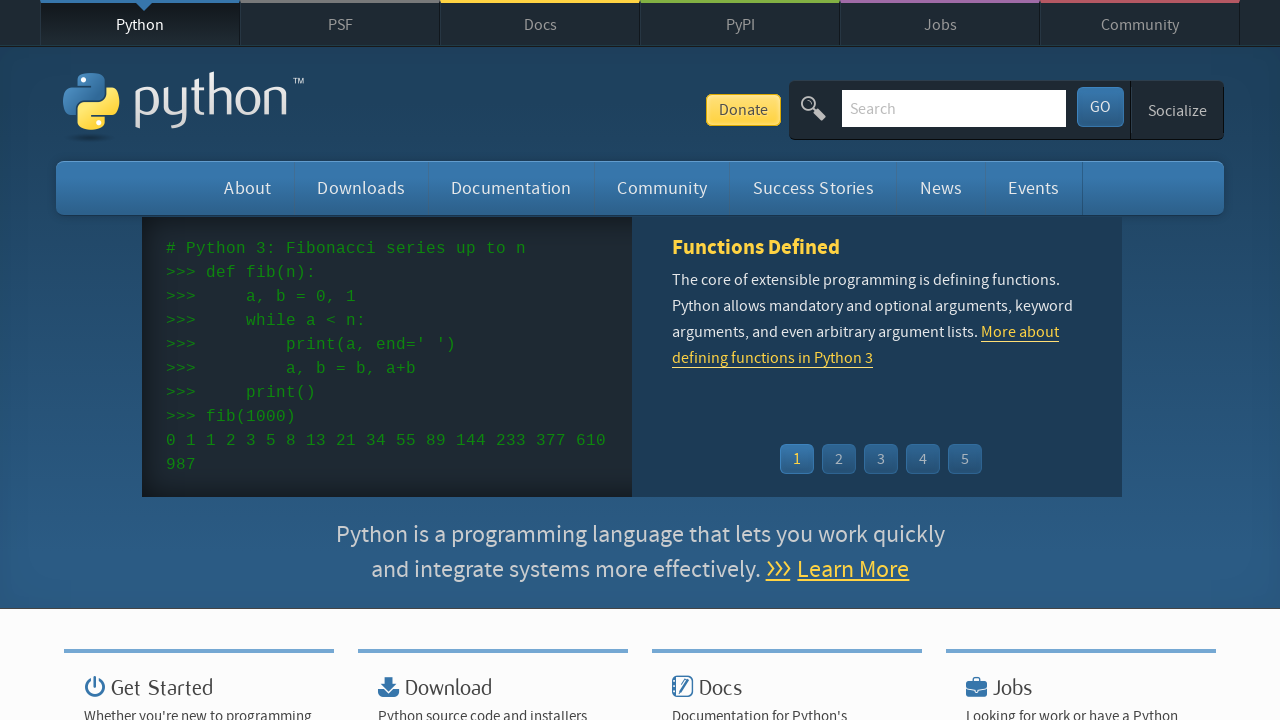

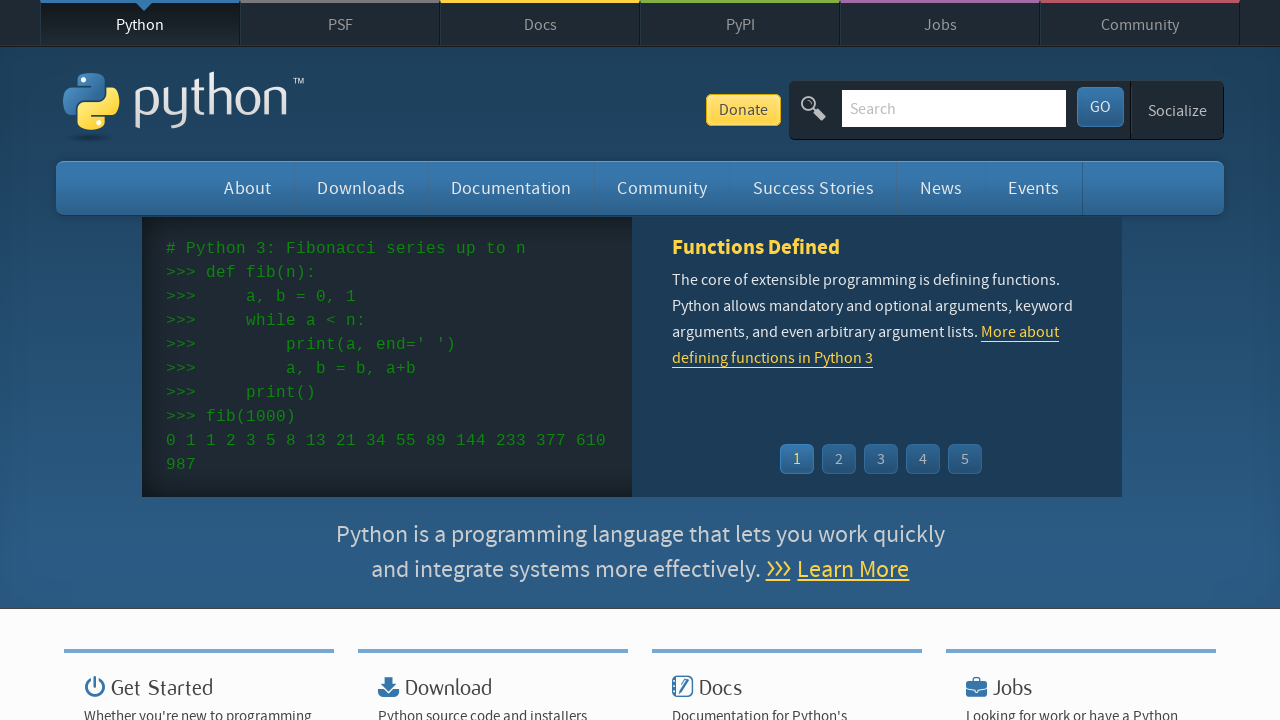